Navigates through page elements using TAB key presses and activates an element with ENTER

Starting URL: https://www.shutterfly.com/

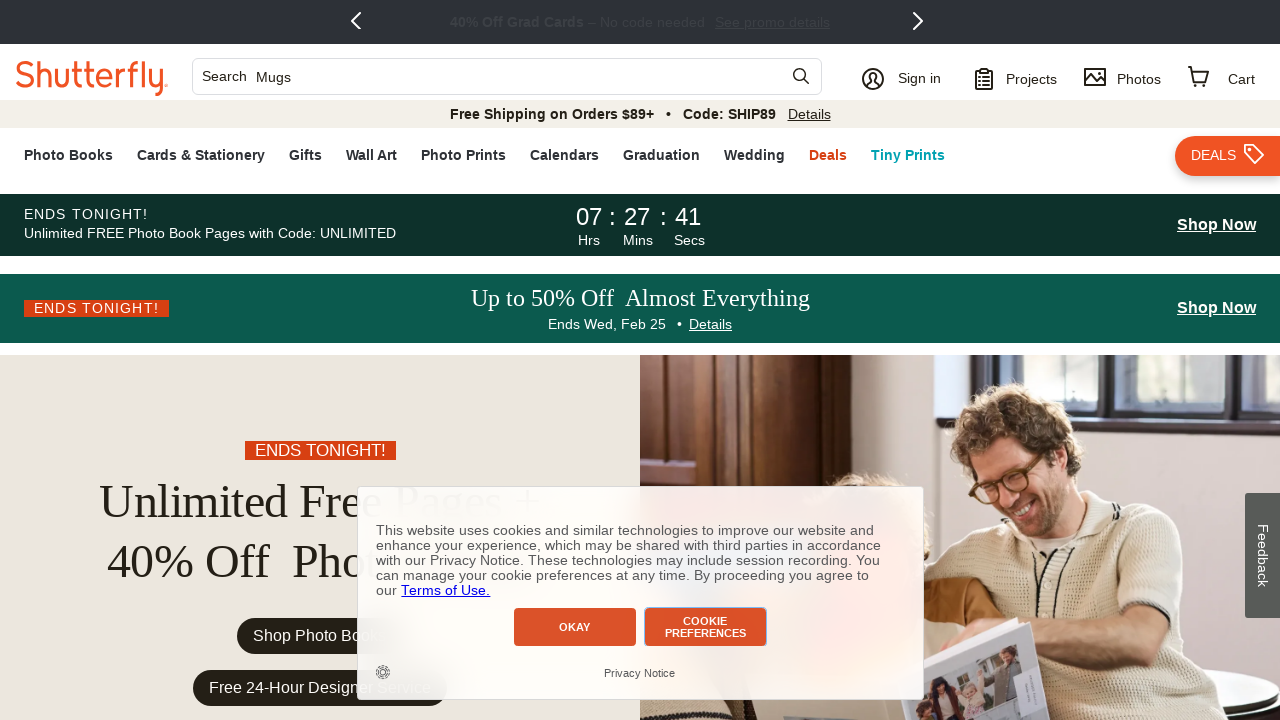

Pressed TAB key to navigate to next element (1/5)
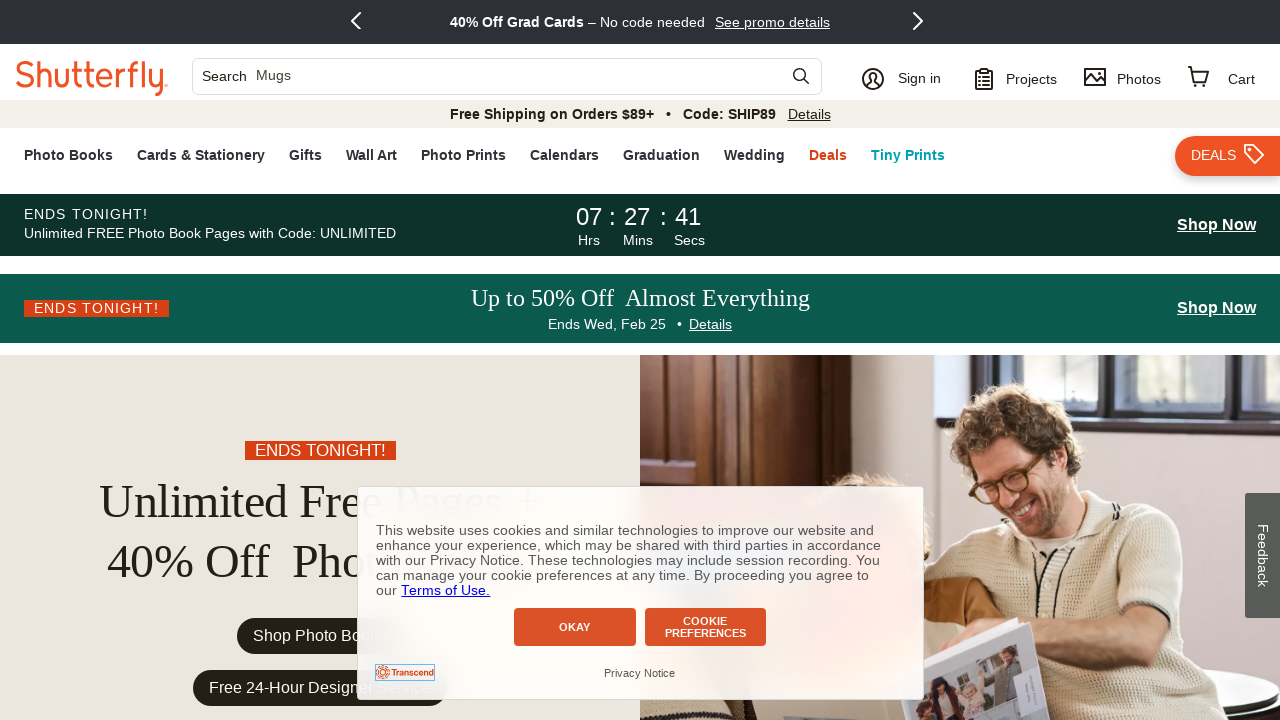

Waited 2000ms for element focus
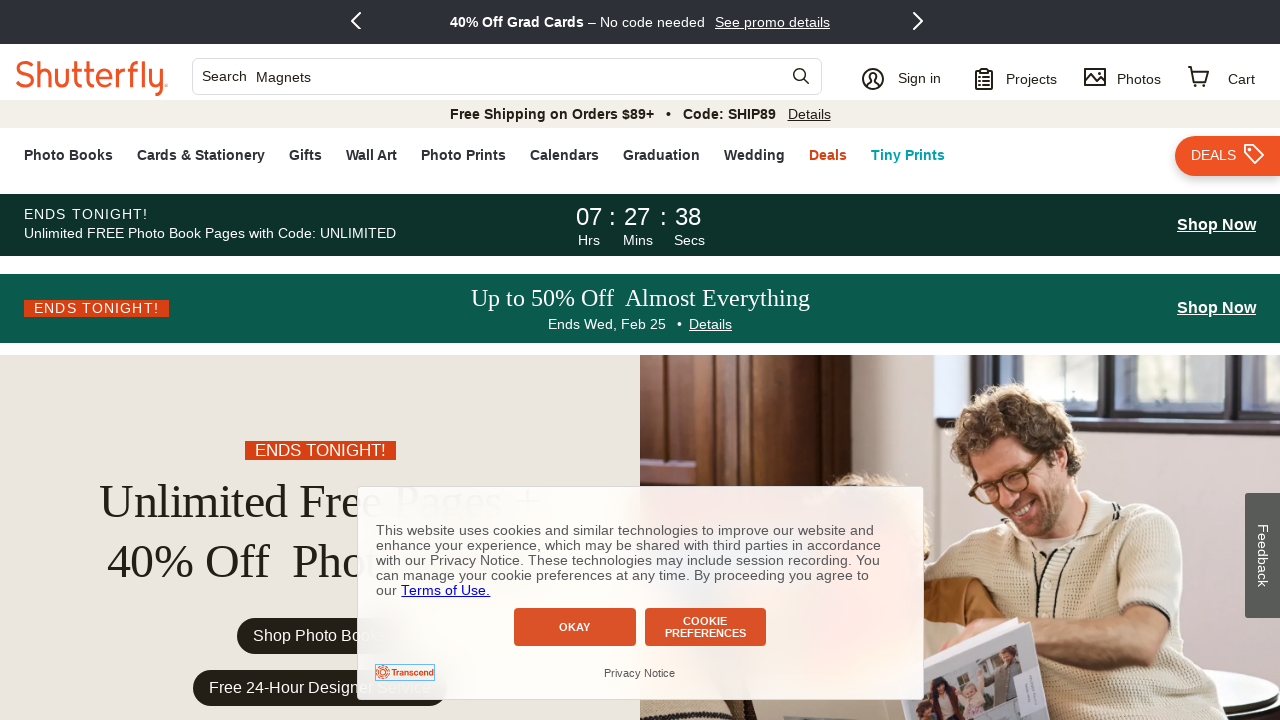

Pressed TAB key to navigate to next element (2/5)
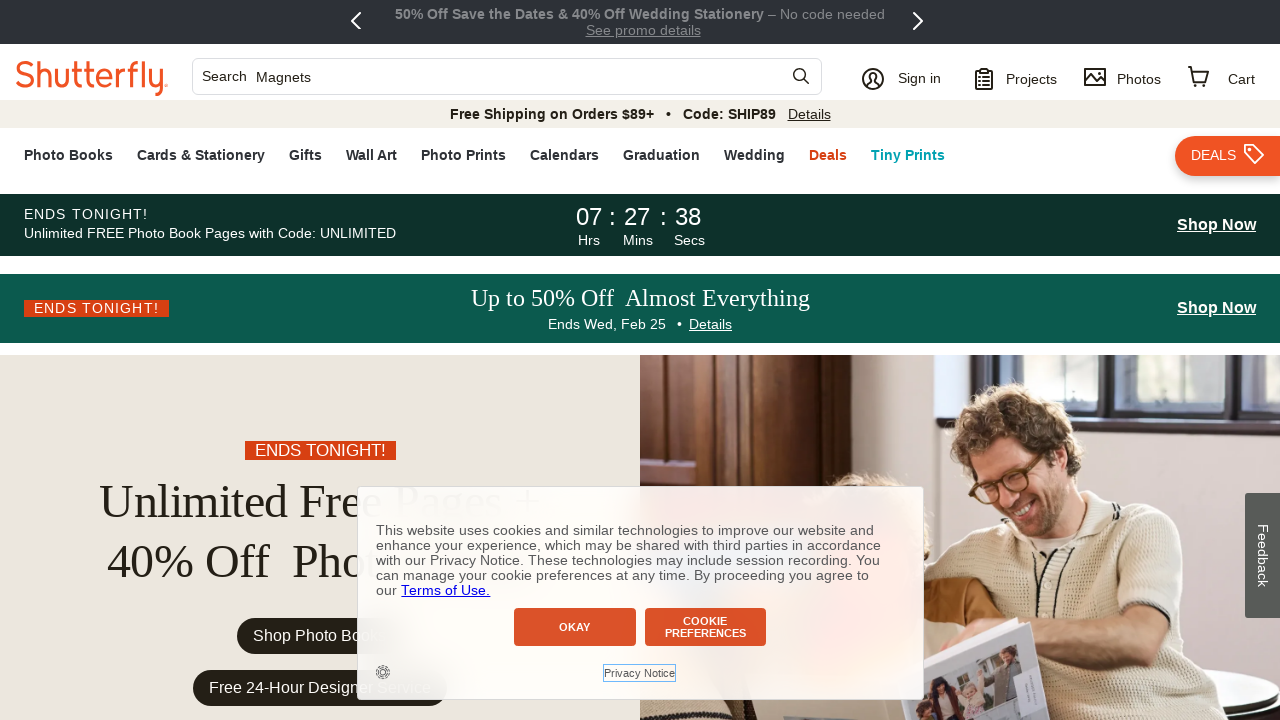

Waited 2000ms for element focus
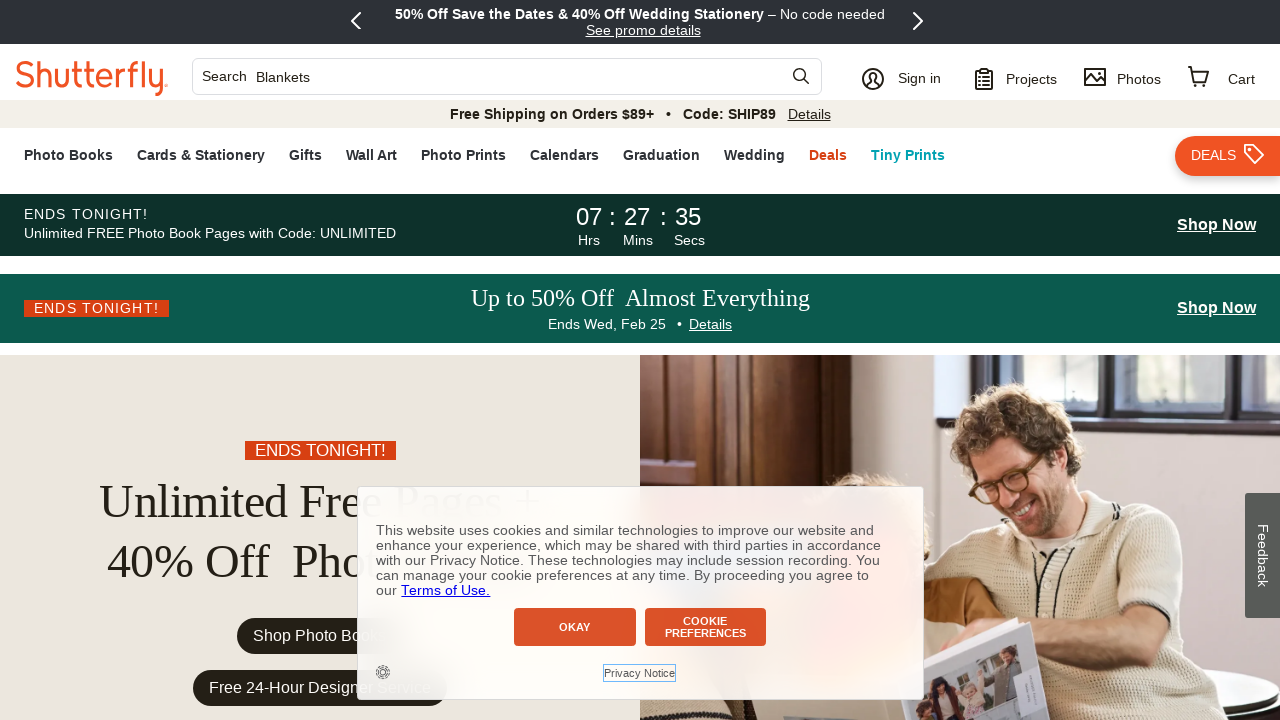

Pressed TAB key to navigate to next element (3/5)
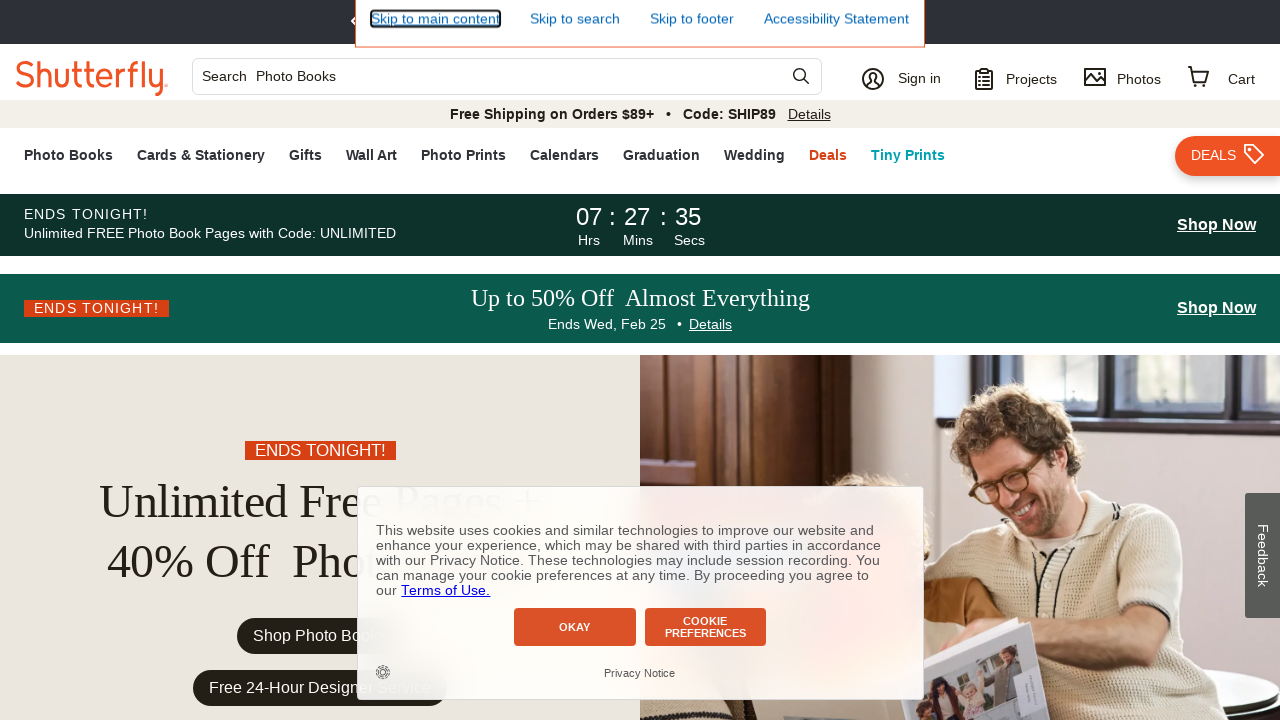

Waited 2000ms for element focus
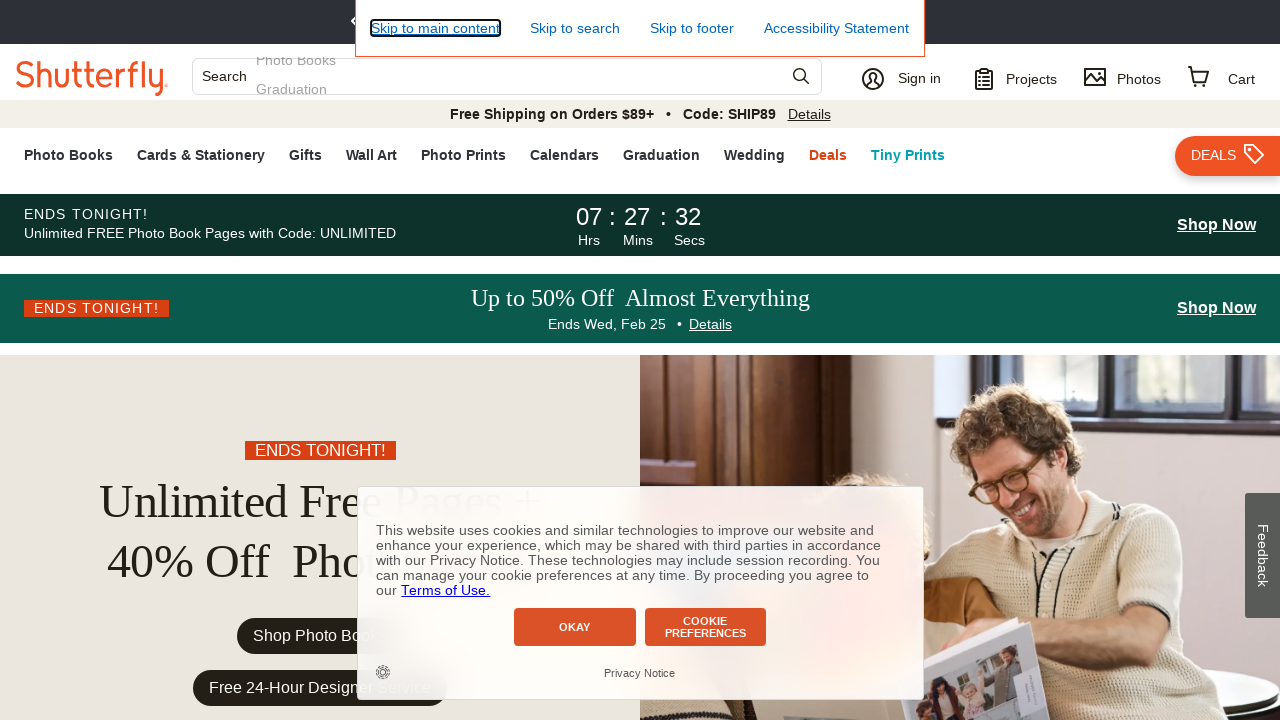

Pressed TAB key to navigate to next element (4/5)
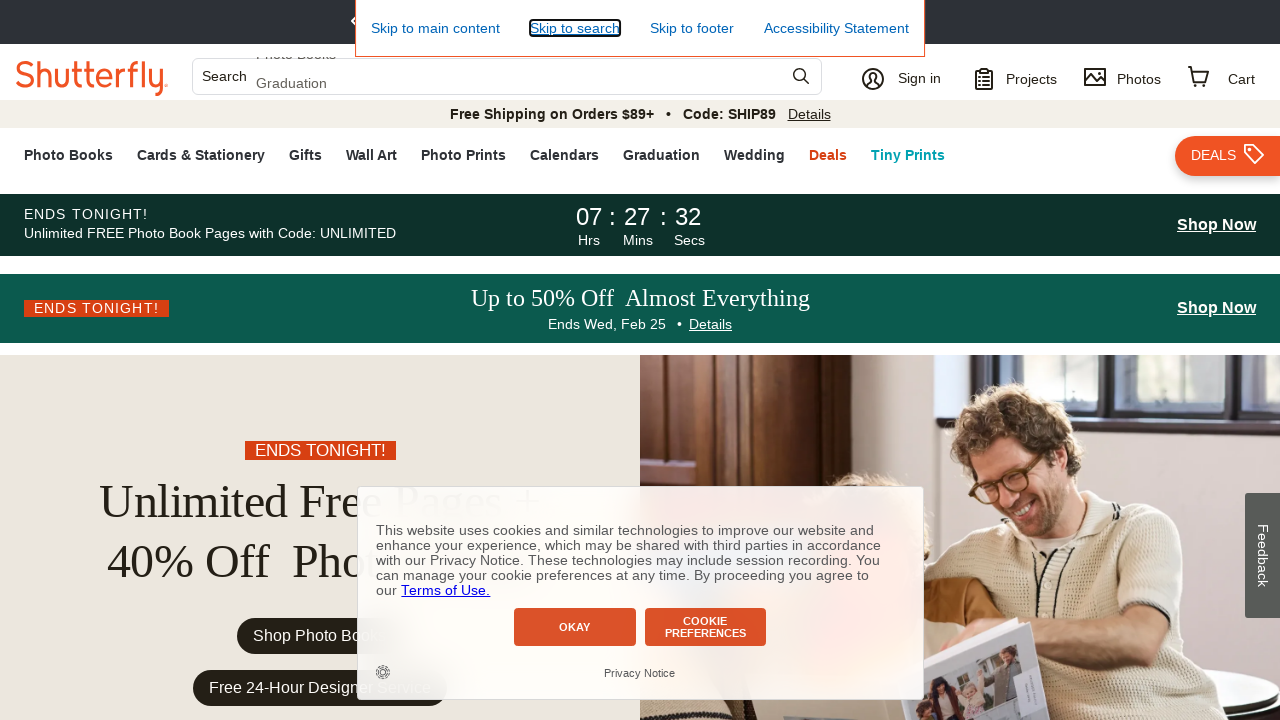

Waited 2000ms for element focus
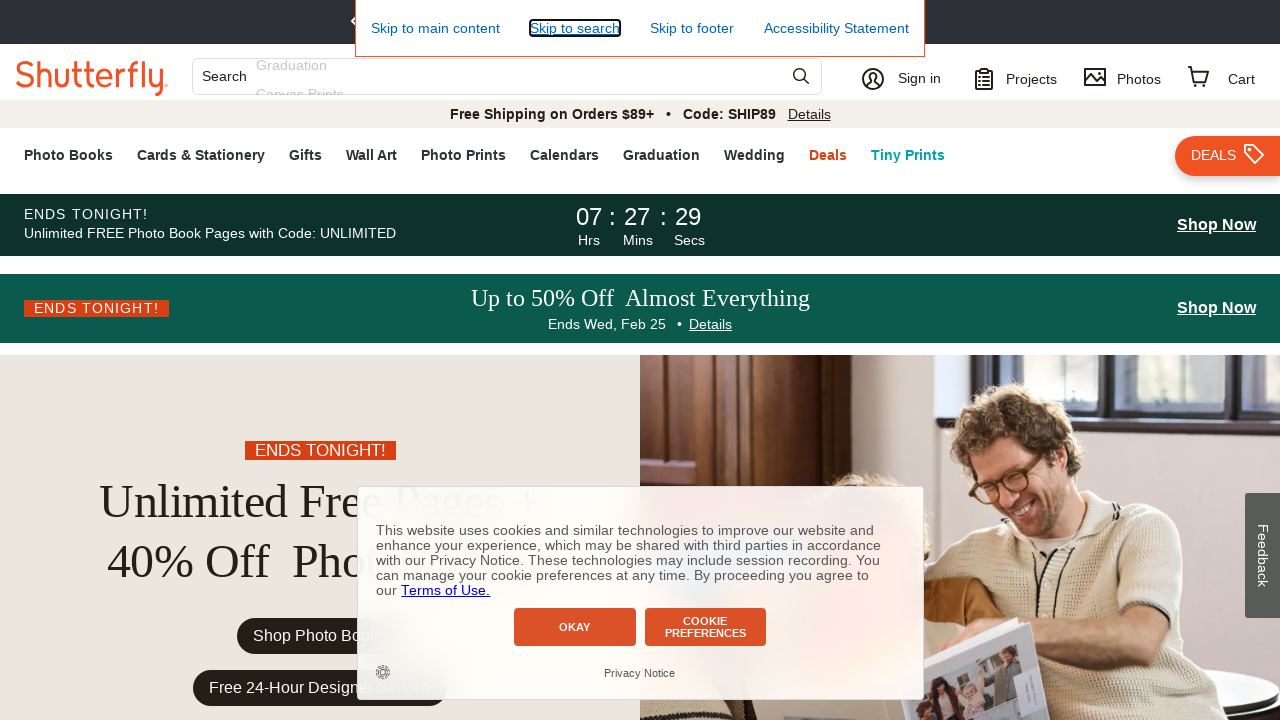

Pressed TAB key to navigate to next element (5/5)
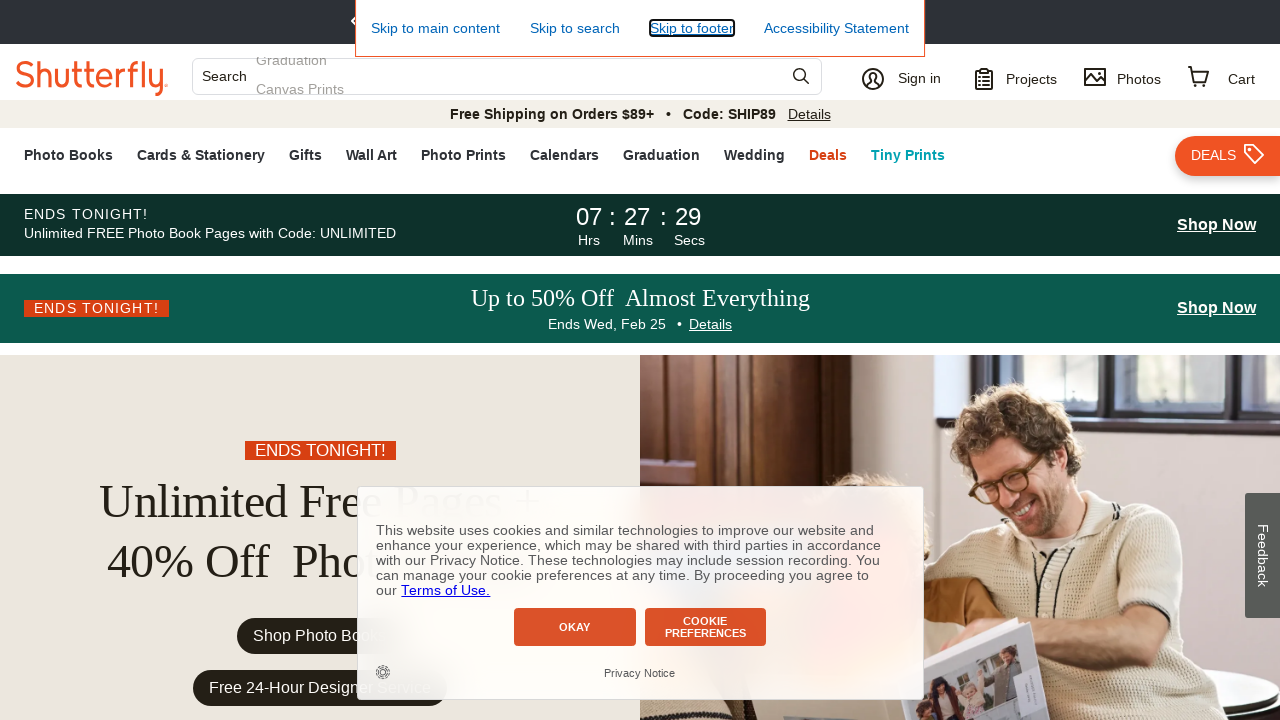

Waited 2000ms for element focus
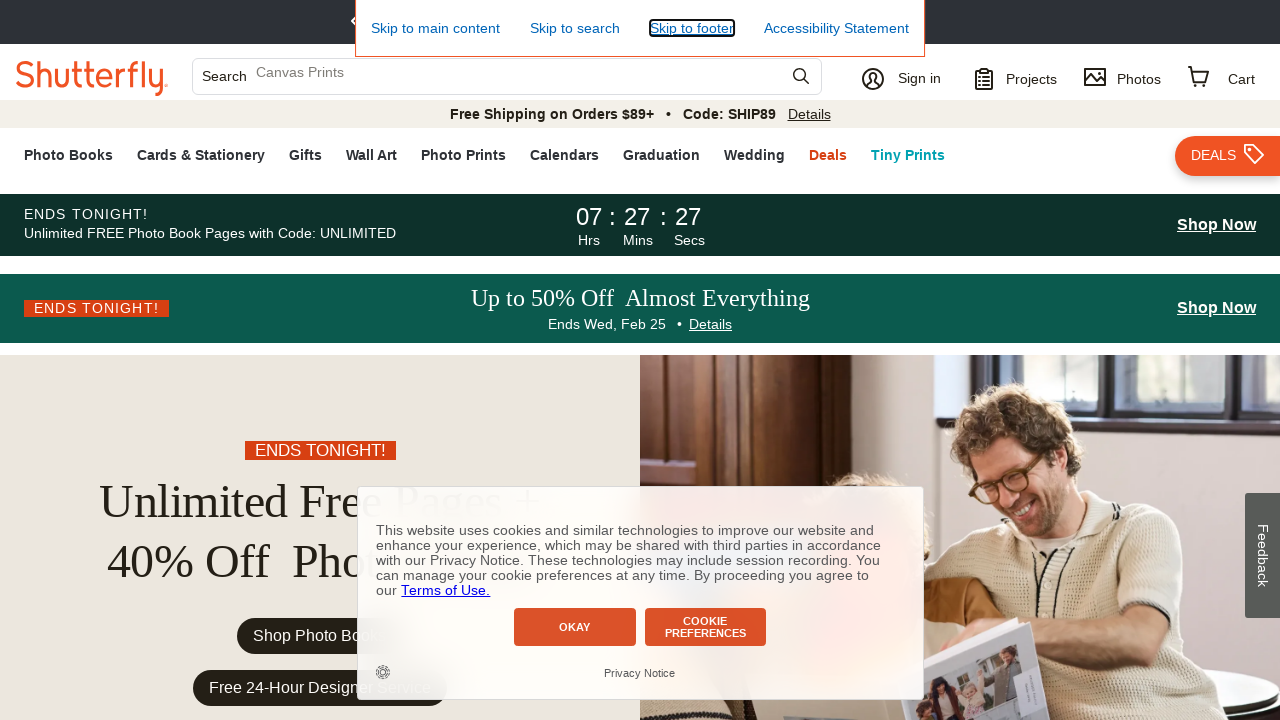

Pressed ENTER key to activate the focused element
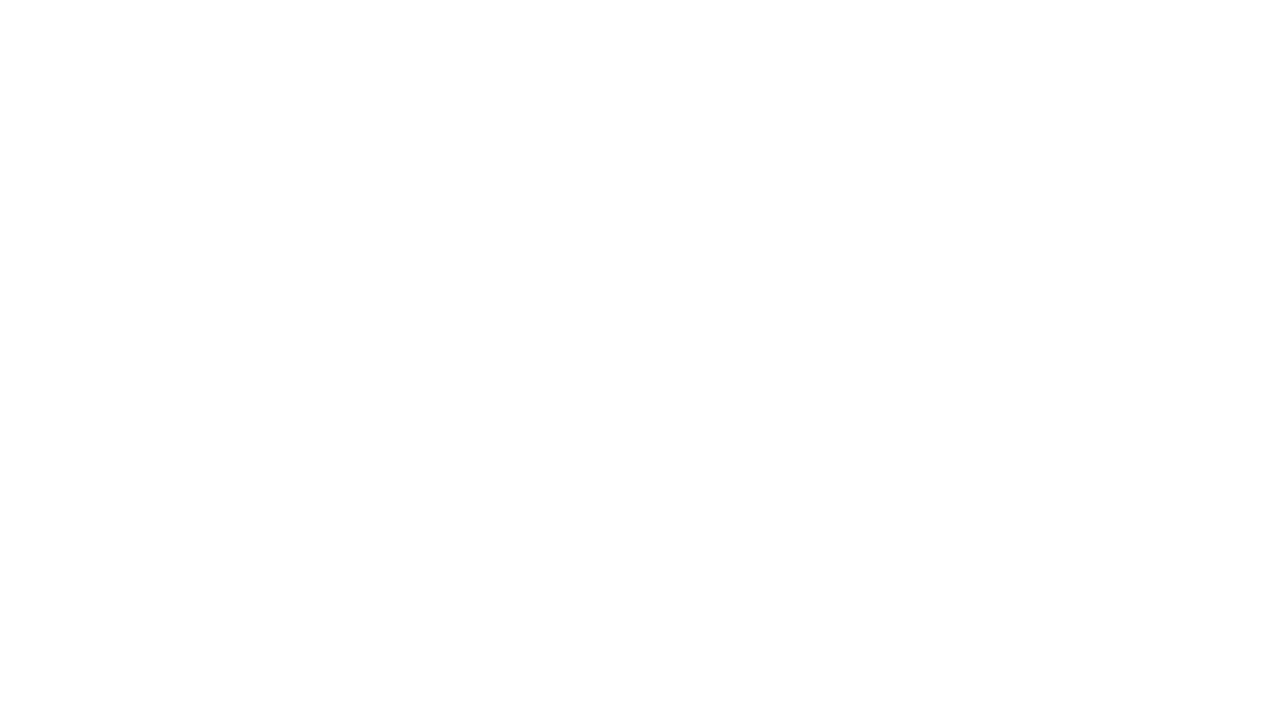

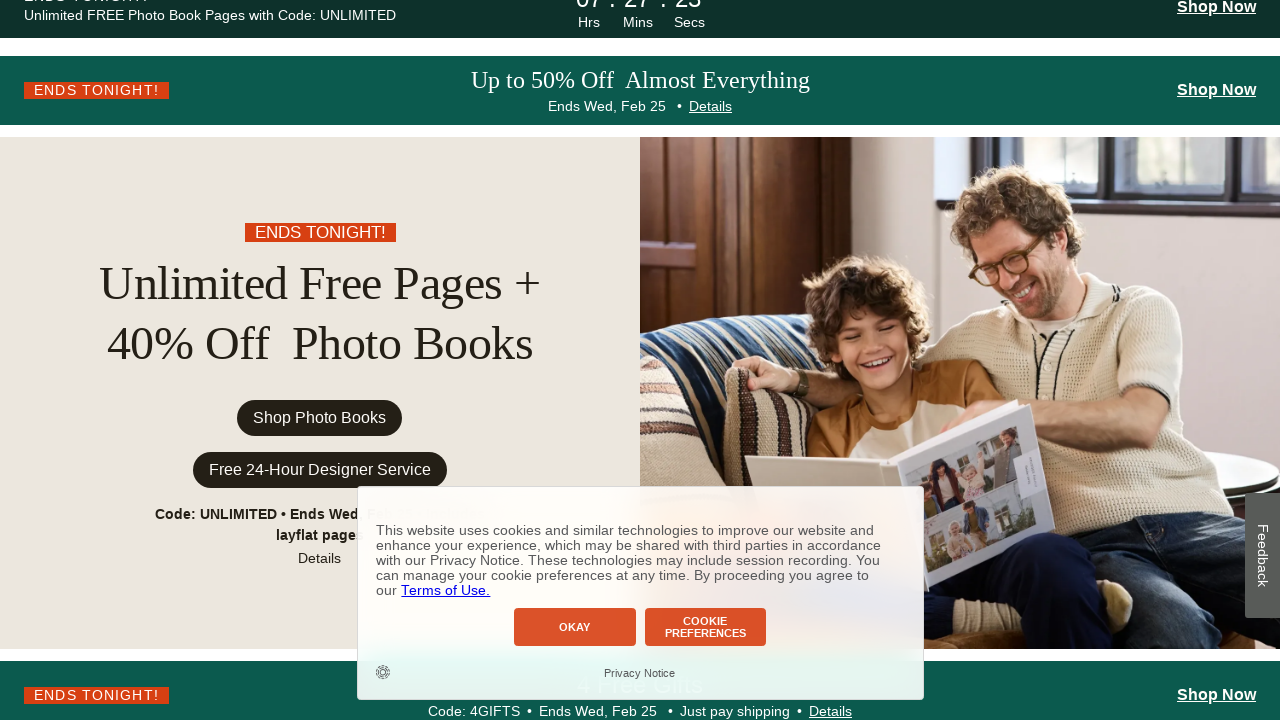